Solves a math problem on a form by calculating a logarithmic expression, then selects checkboxes and radio buttons before submitting

Starting URL: http://suninjuly.github.io/math.html

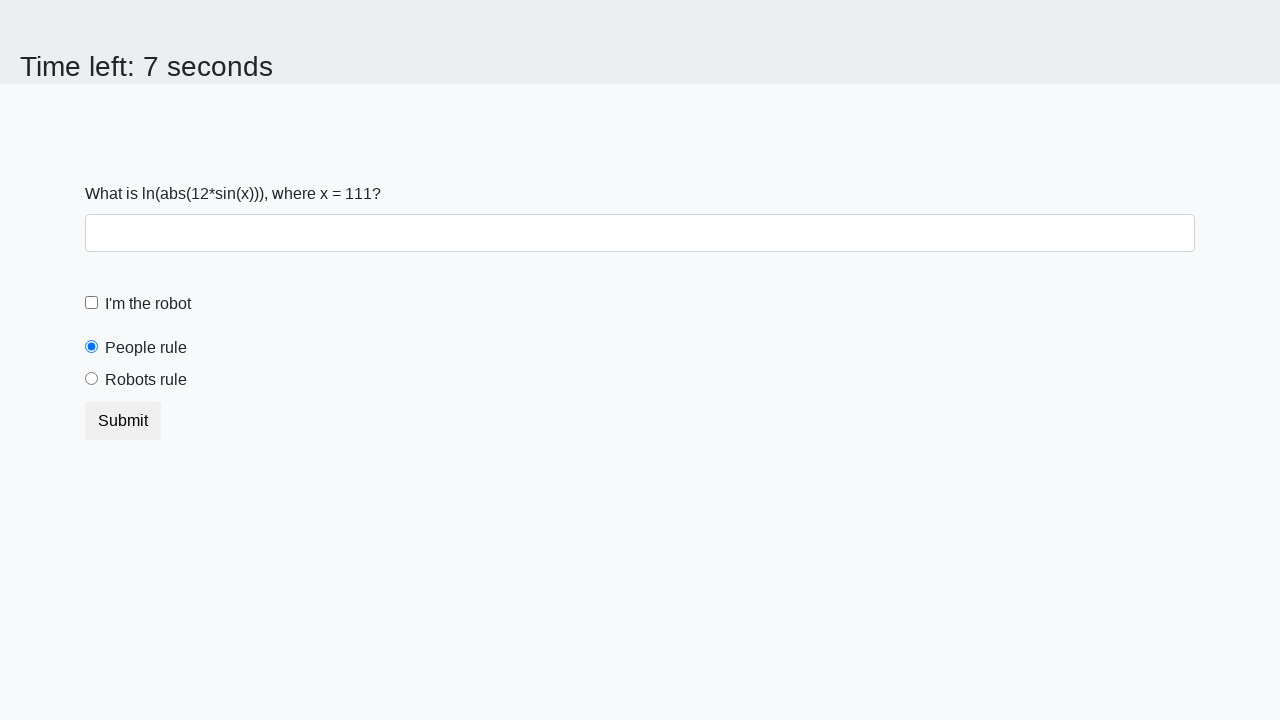

Retrieved x value from the form
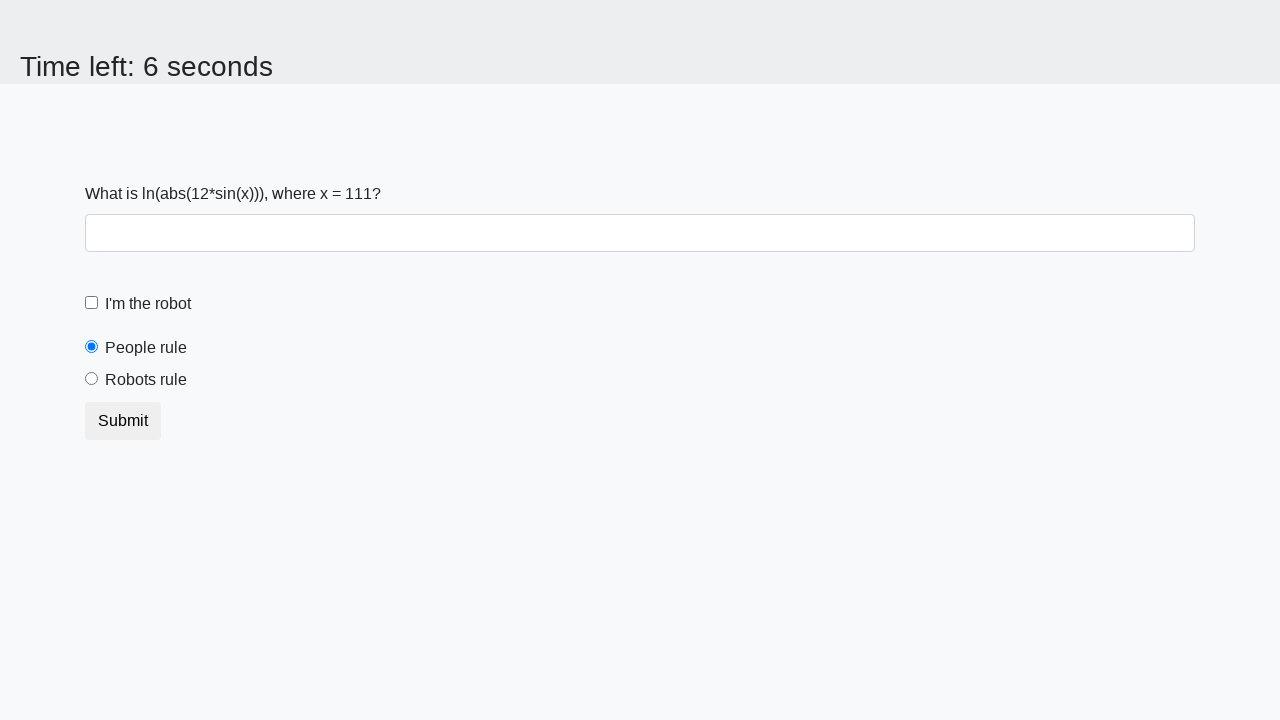

Calculated logarithmic expression: log(abs(12*sin(x)))
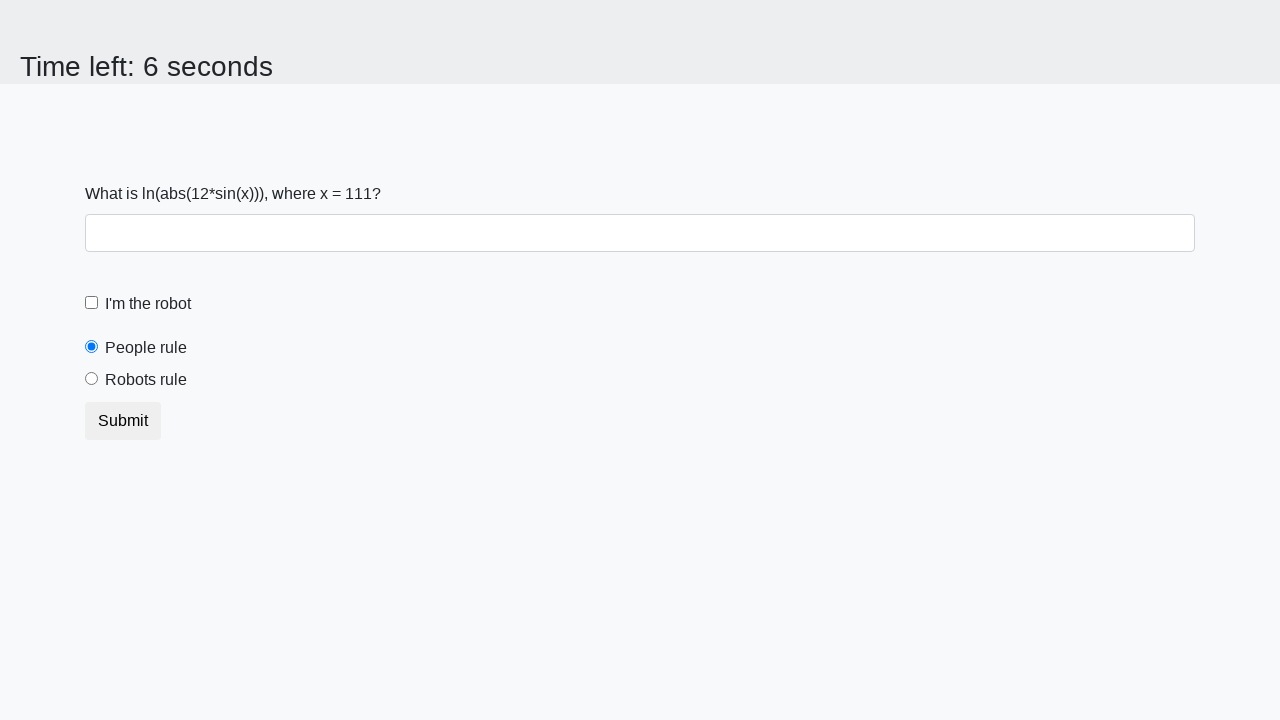

Filled answer field with calculated result: 2.3393621867212846 on #answer
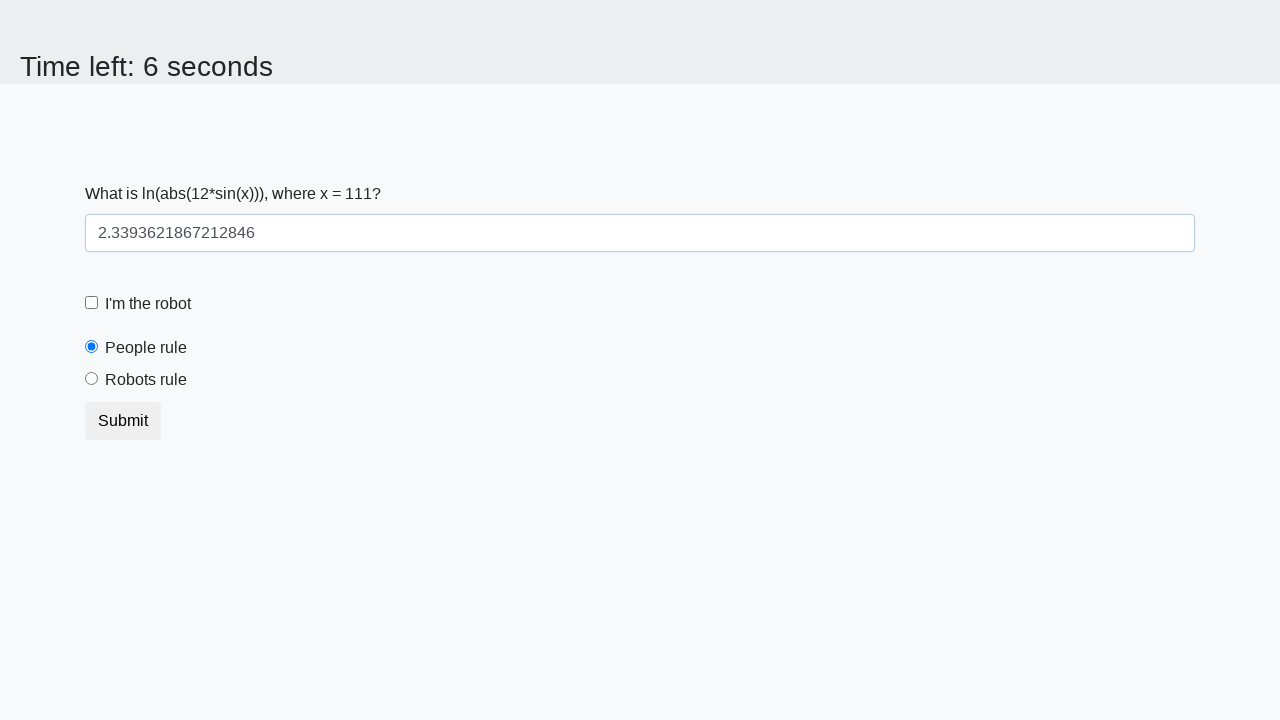

Clicked the robot checkbox at (92, 303) on .form-check-custom .form-check-input
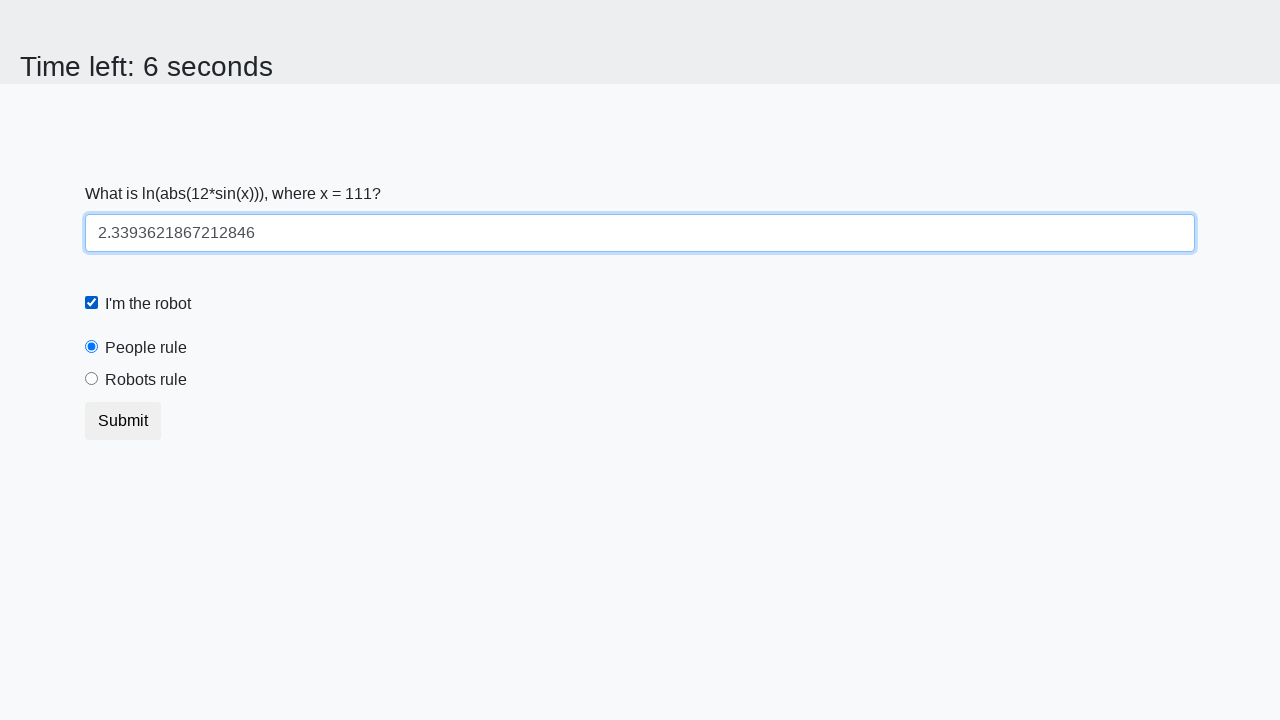

Clicked the robots rule radio button at (92, 379) on .form-radio-custom .form-check-input
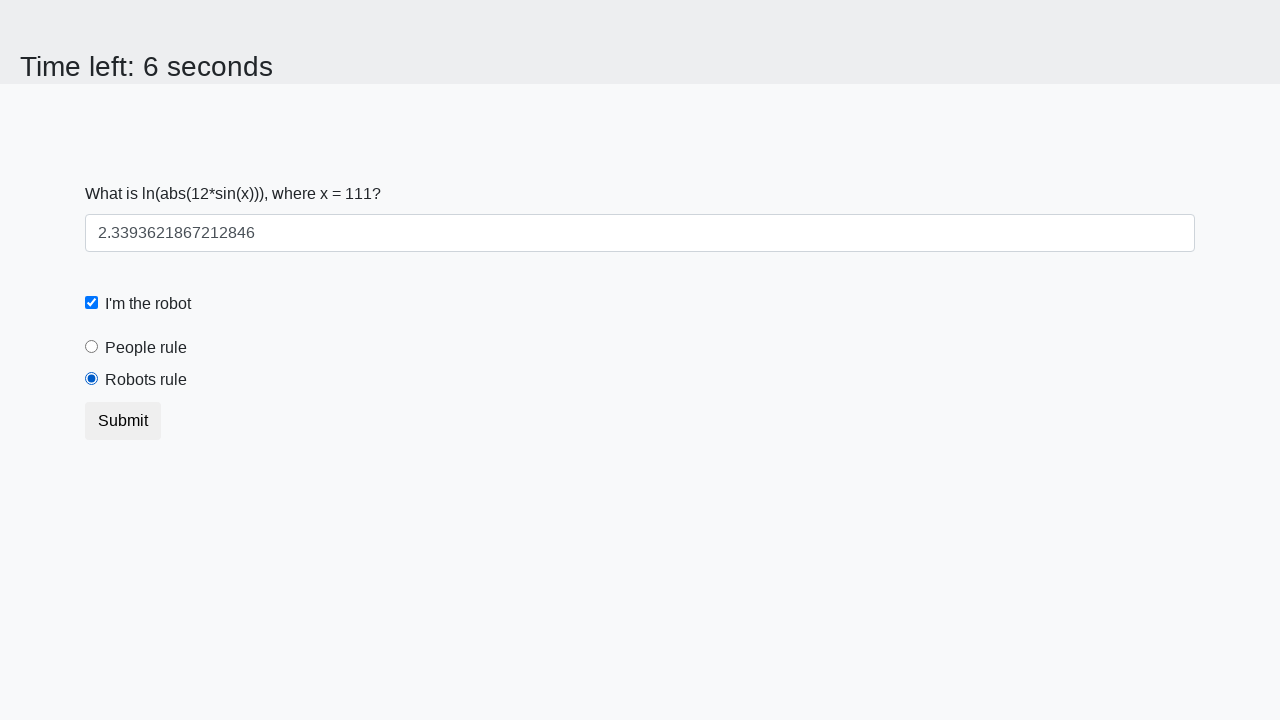

Submitted the form at (123, 421) on button
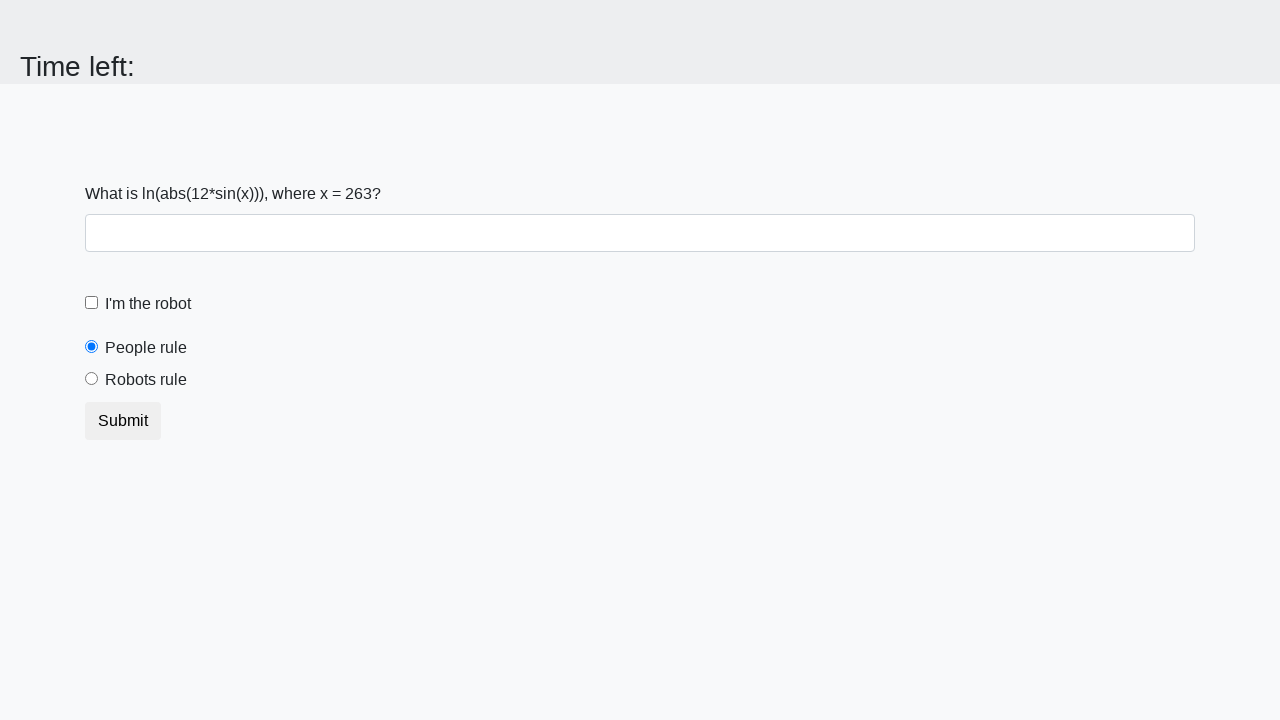

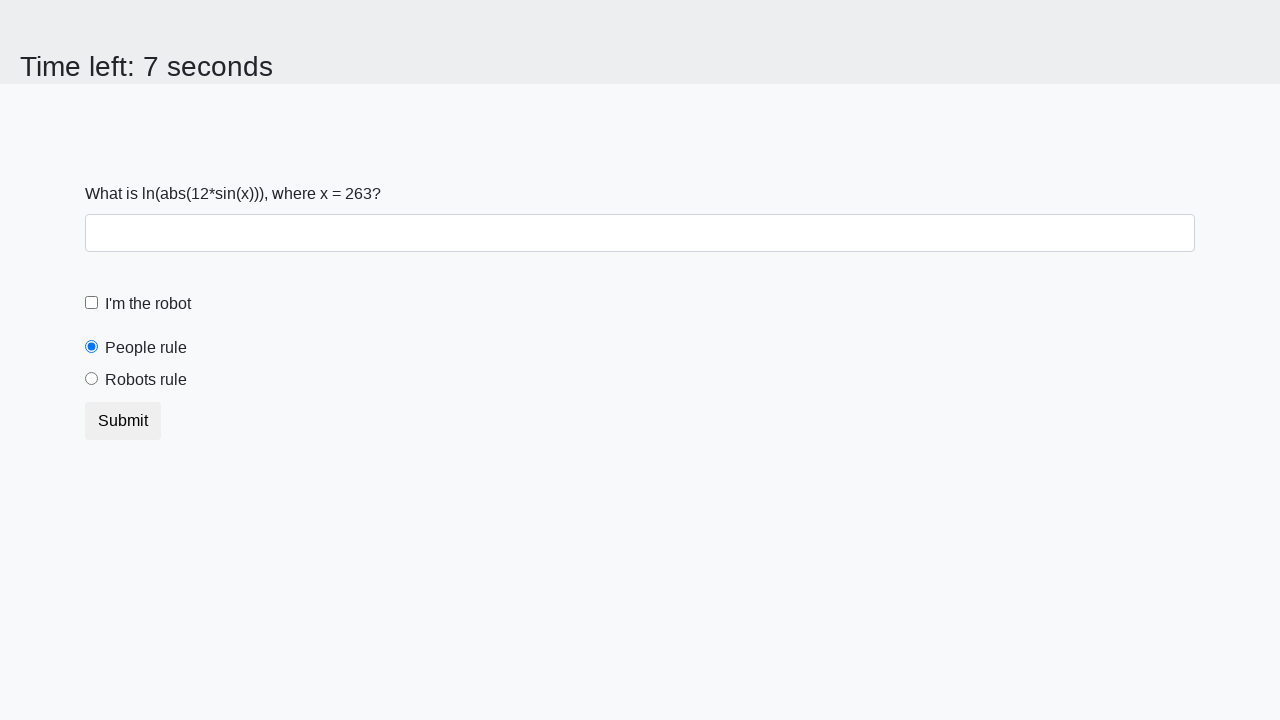